Tests dynamic content loading by navigating to a dynamic loading example page, triggering content load, and waiting for the result to appear

Starting URL: https://the-internet.herokuapp.com/

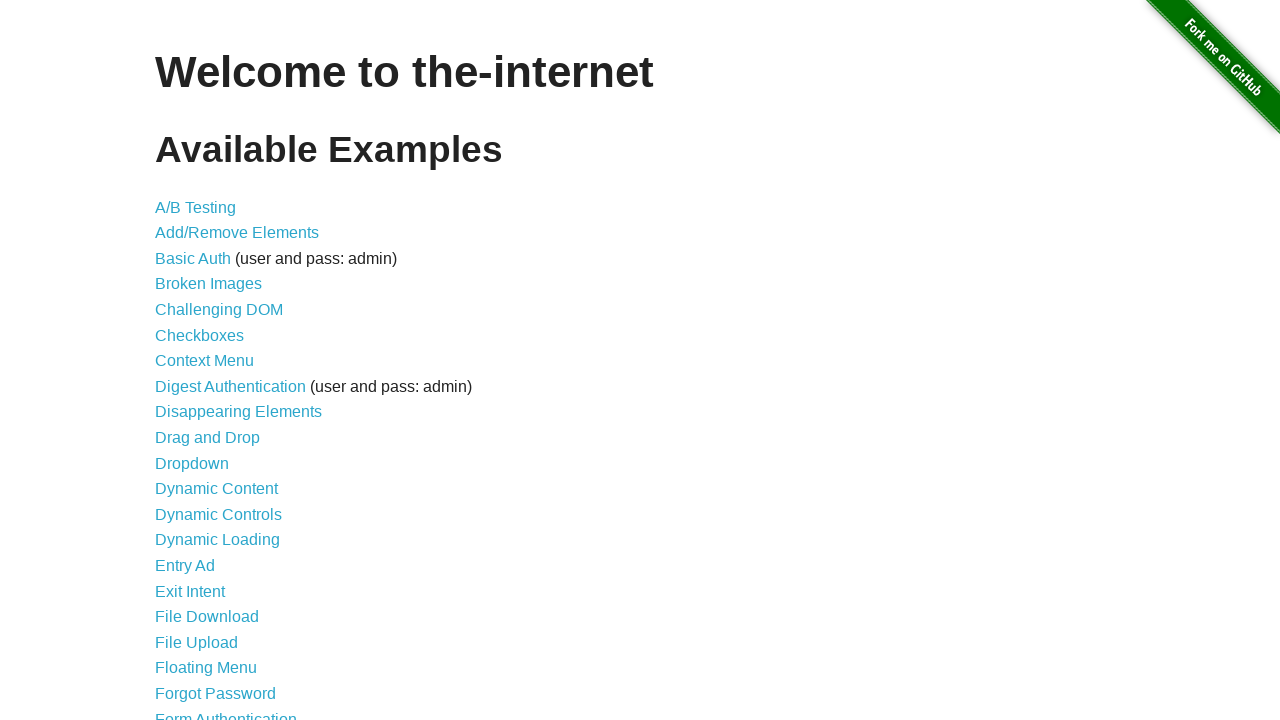

Navigated to The Internet homepage
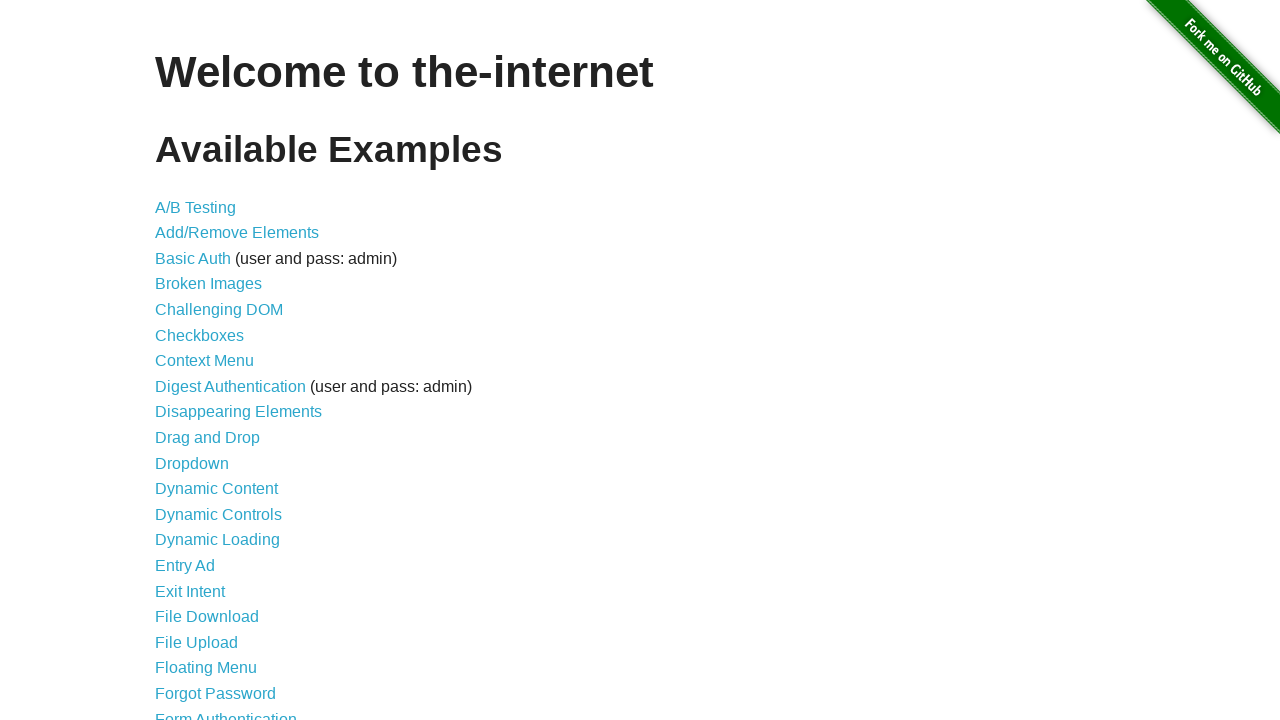

Clicked link to dynamic loading section at (218, 540) on a[href='/dynamic_loading']
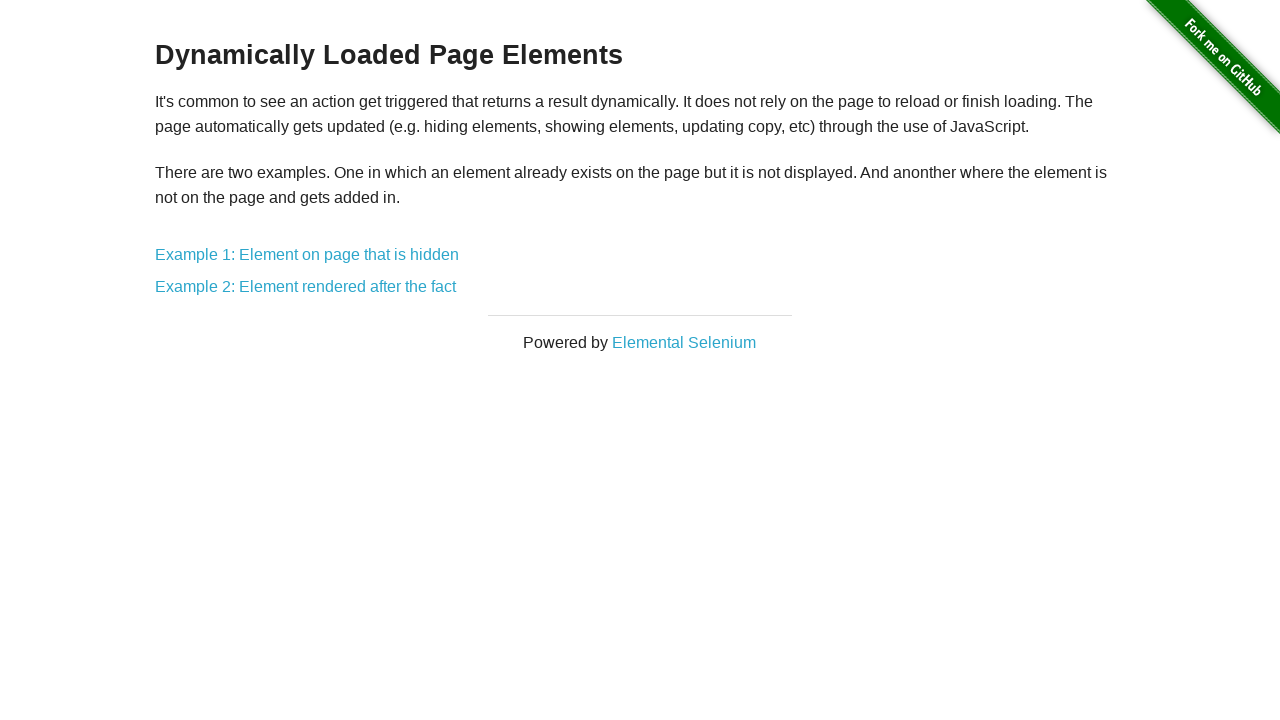

Clicked Example 1 - Element on page that is hidden at (307, 255) on a[href='/dynamic_loading/1']
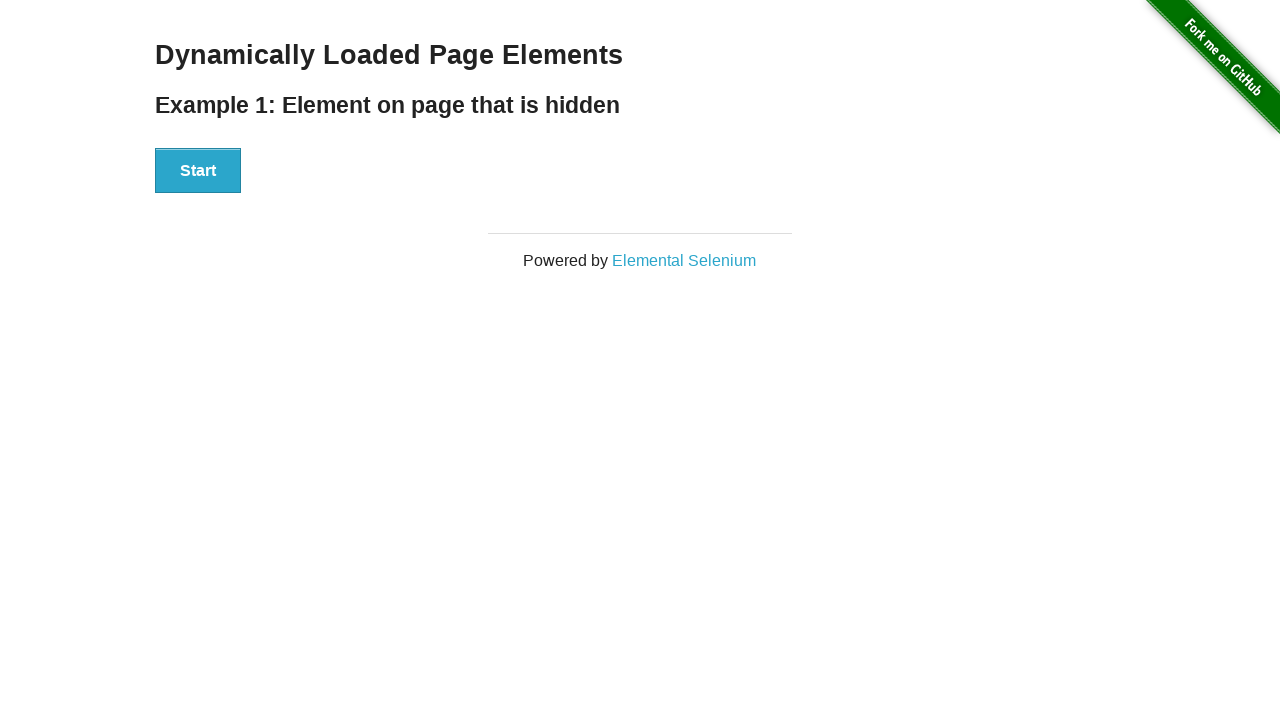

Clicked Start button to trigger dynamic content loading at (198, 171) on div[id='start'] button
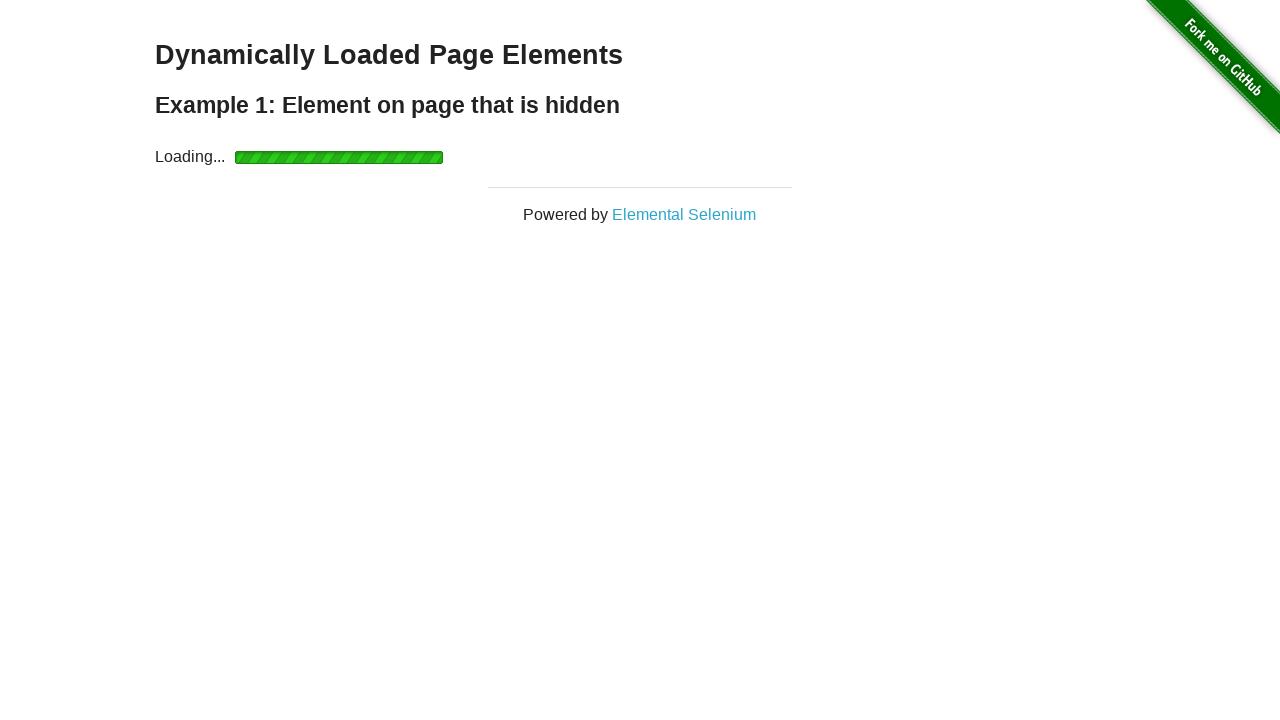

Dynamic content loaded successfully - finish element appeared
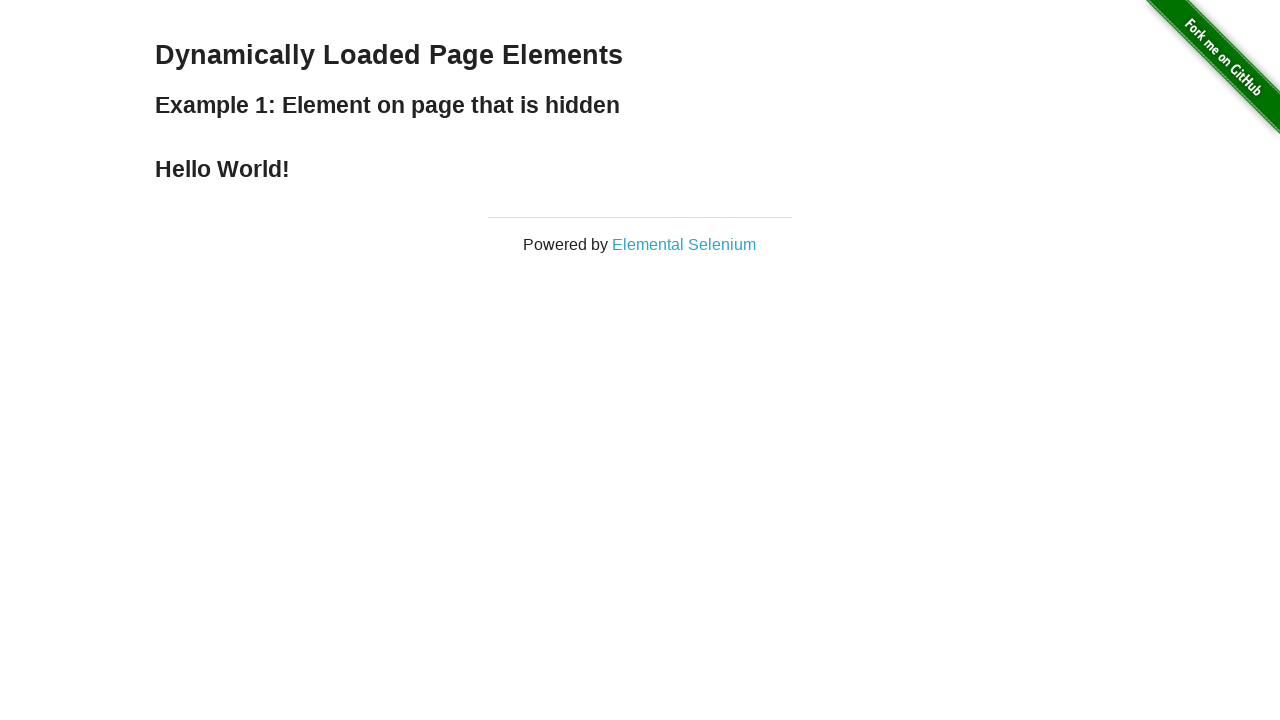

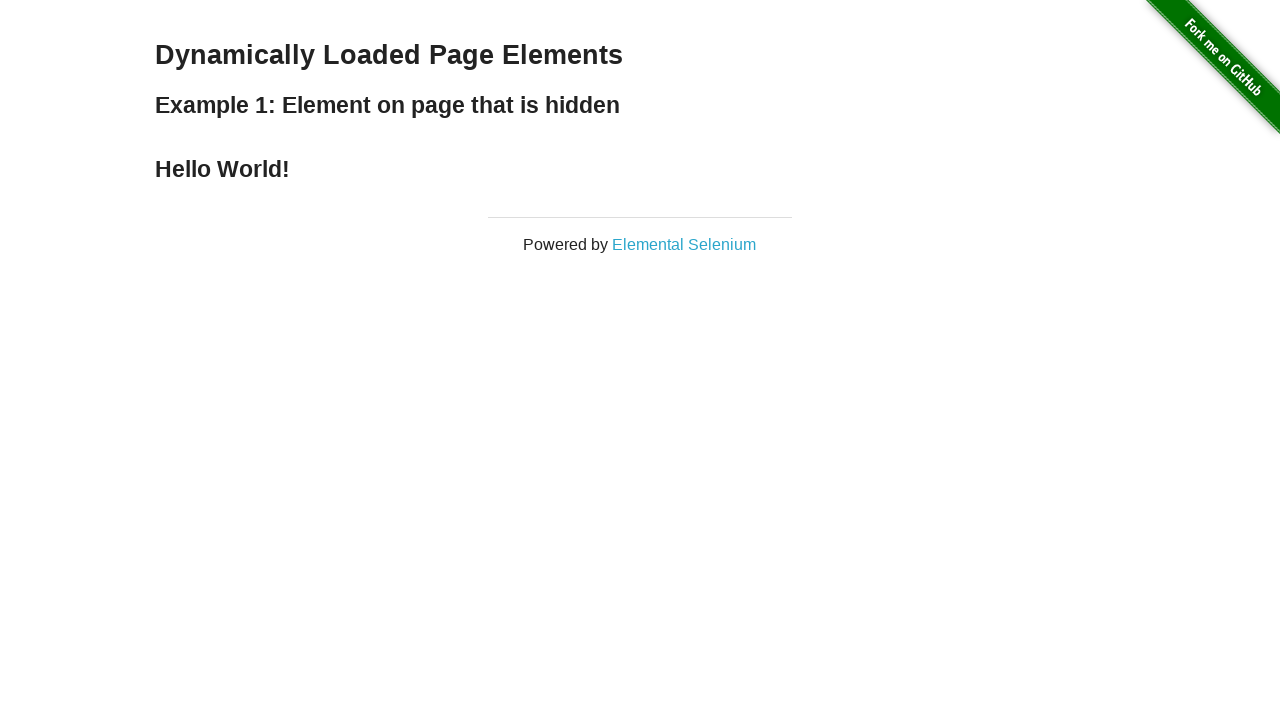